Tests alert handling functionality by navigating to the Alert with OK & Cancel tab and triggering a confirmation dialog

Starting URL: https://demo.automationtesting.in/Alerts.html

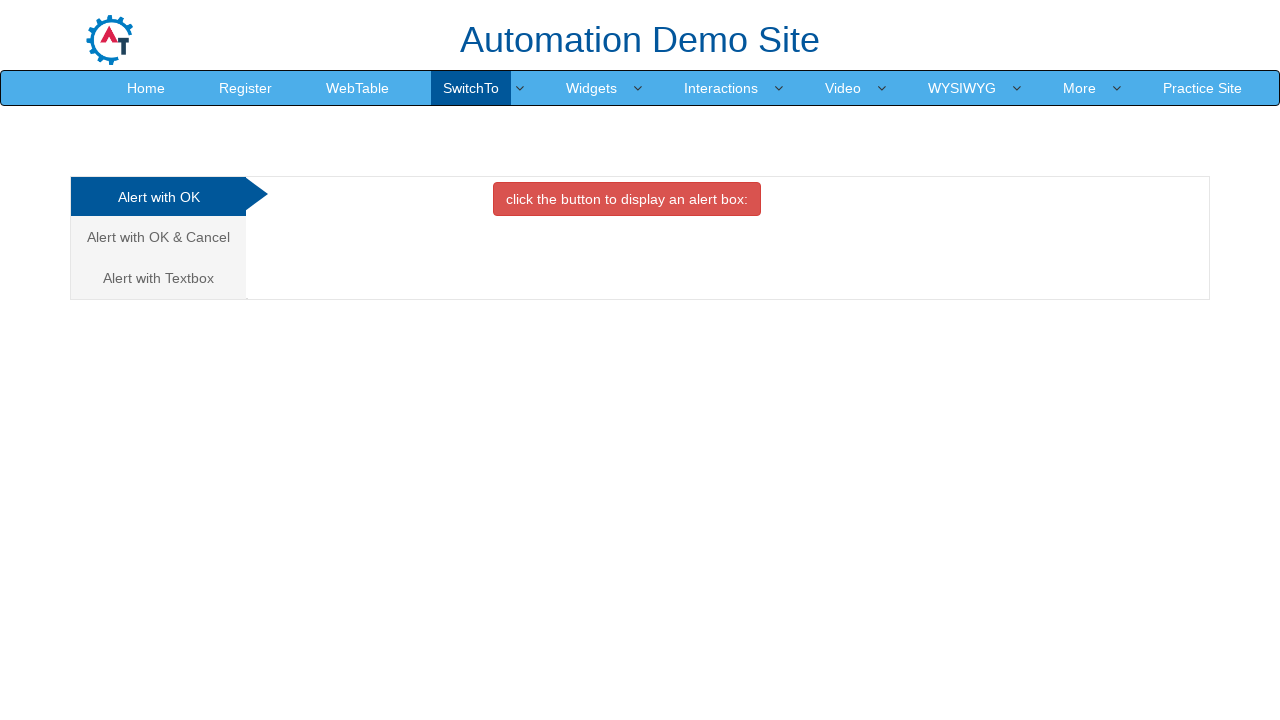

Clicked on 'Alert with OK & Cancel' tab at (158, 237) on xpath=//a[text()='Alert with OK & Cancel ']
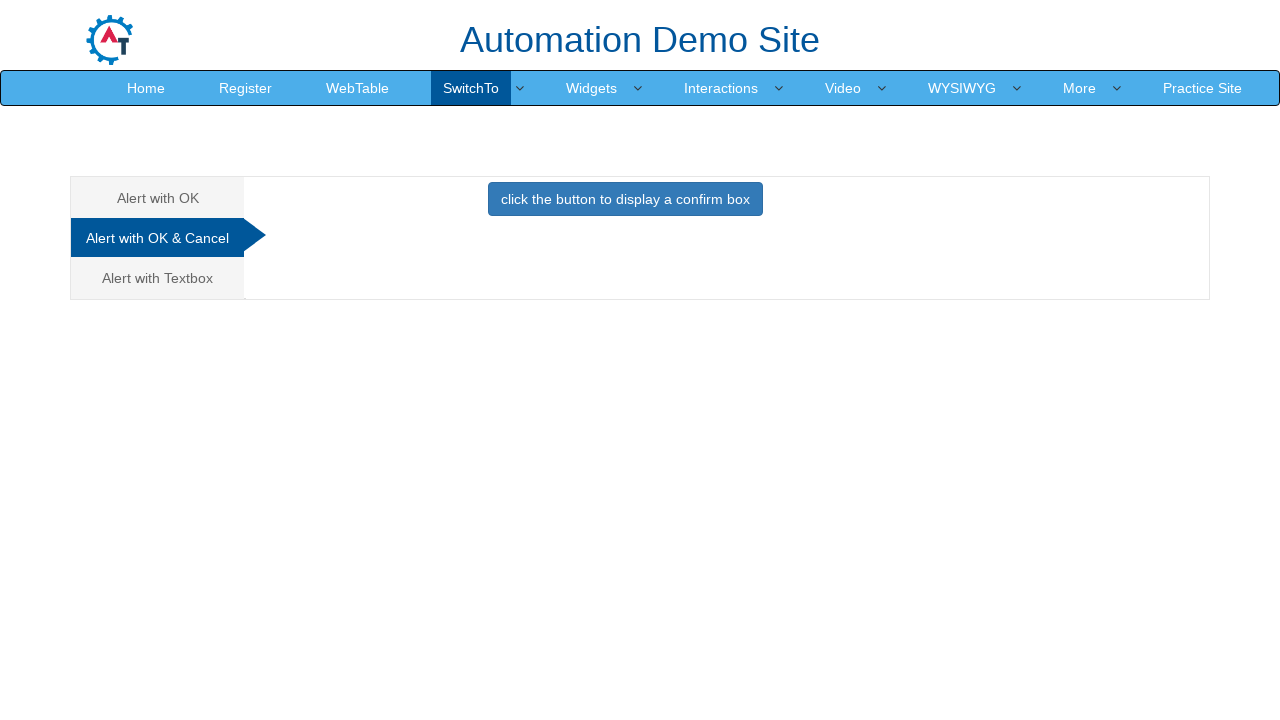

Clicked button to display confirm box at (625, 199) on xpath=//button[text()='click the button to display a confirm box ']
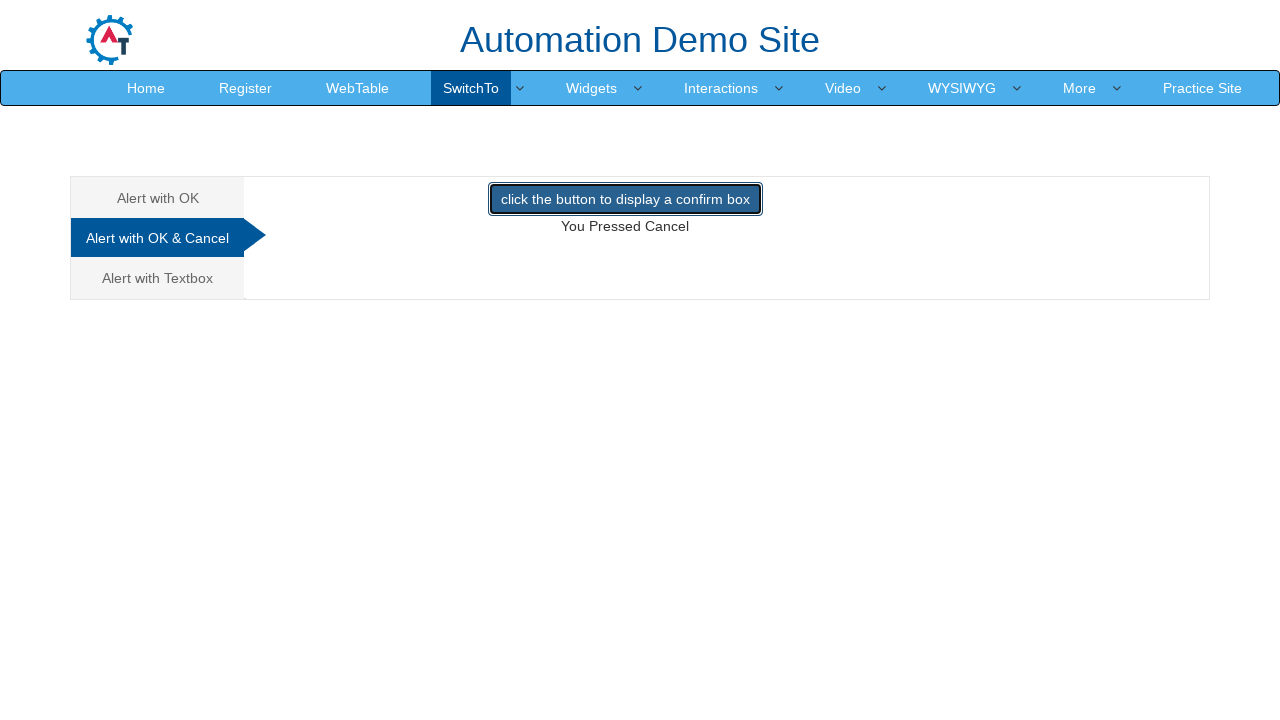

Set up dialog handler to accept confirmation dialog
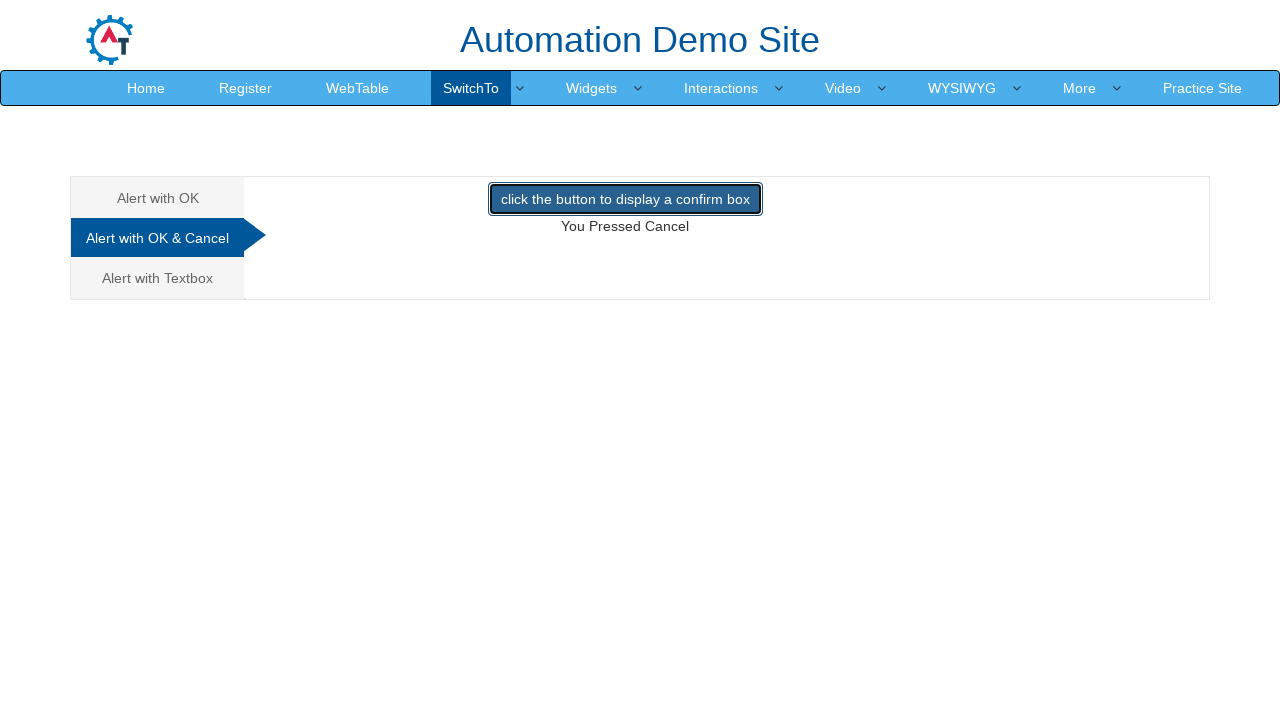

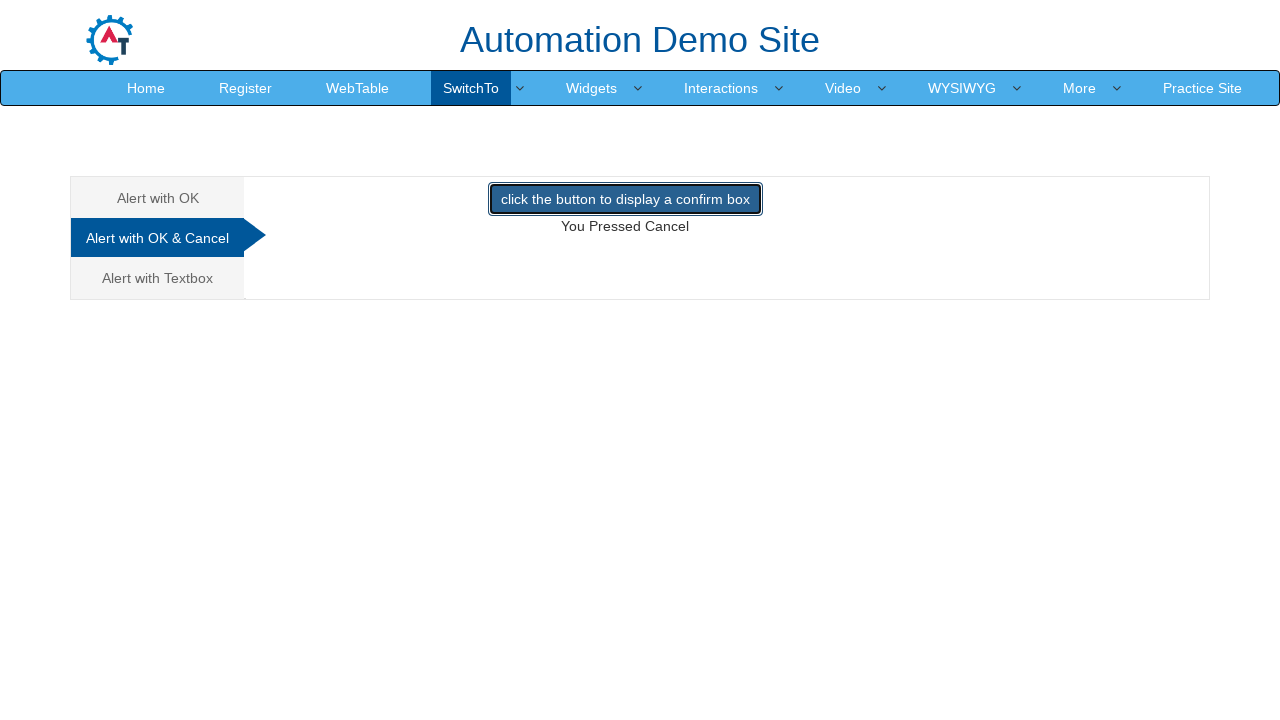